Tests notification messages by clicking a link that triggers a notification and verifying the message appears

Starting URL: http://the-internet.herokuapp.com

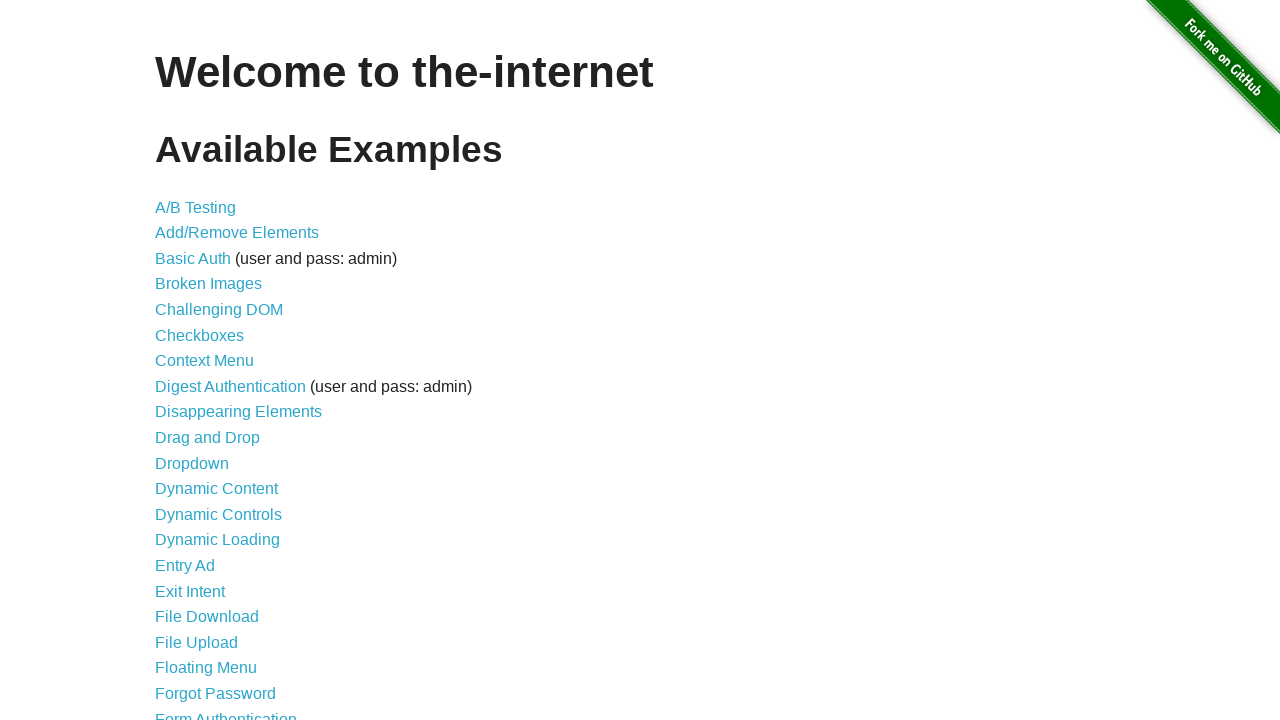

Clicked on Notification Messages link at (234, 420) on text=Notification Messages
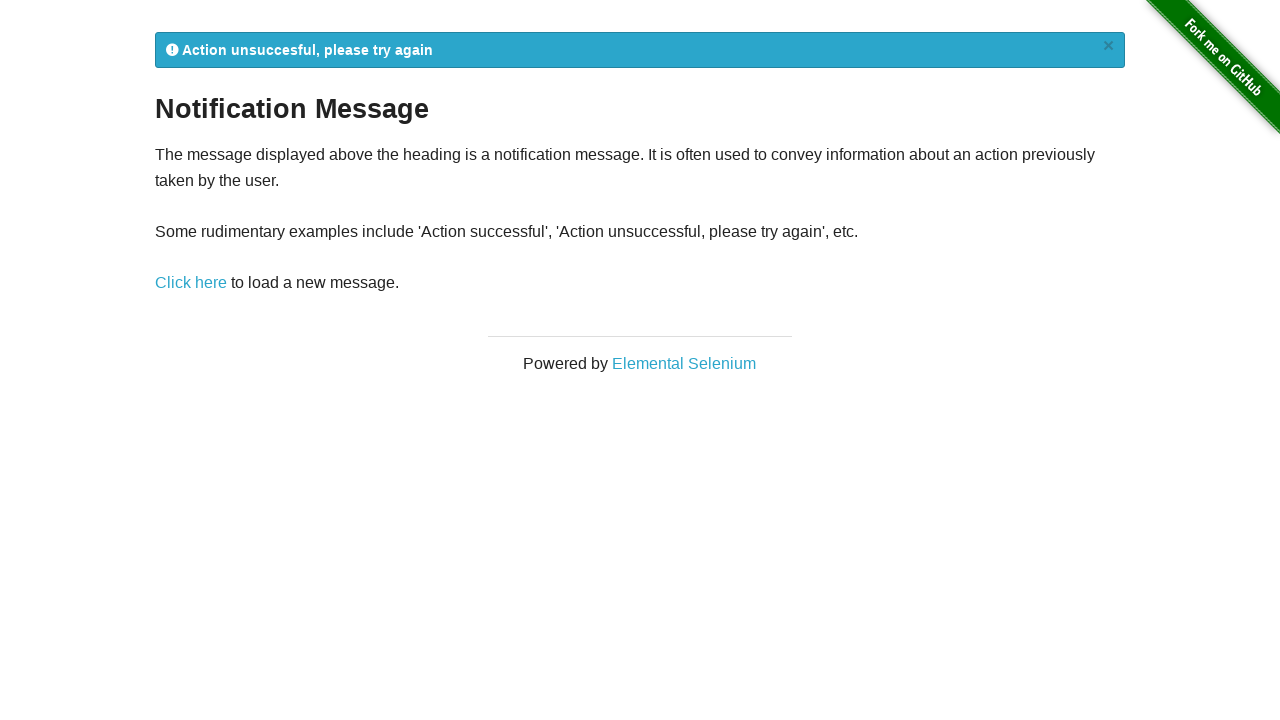

Clicked the notification trigger link at (191, 283) on xpath=//a[contains(text(),'Click here')]
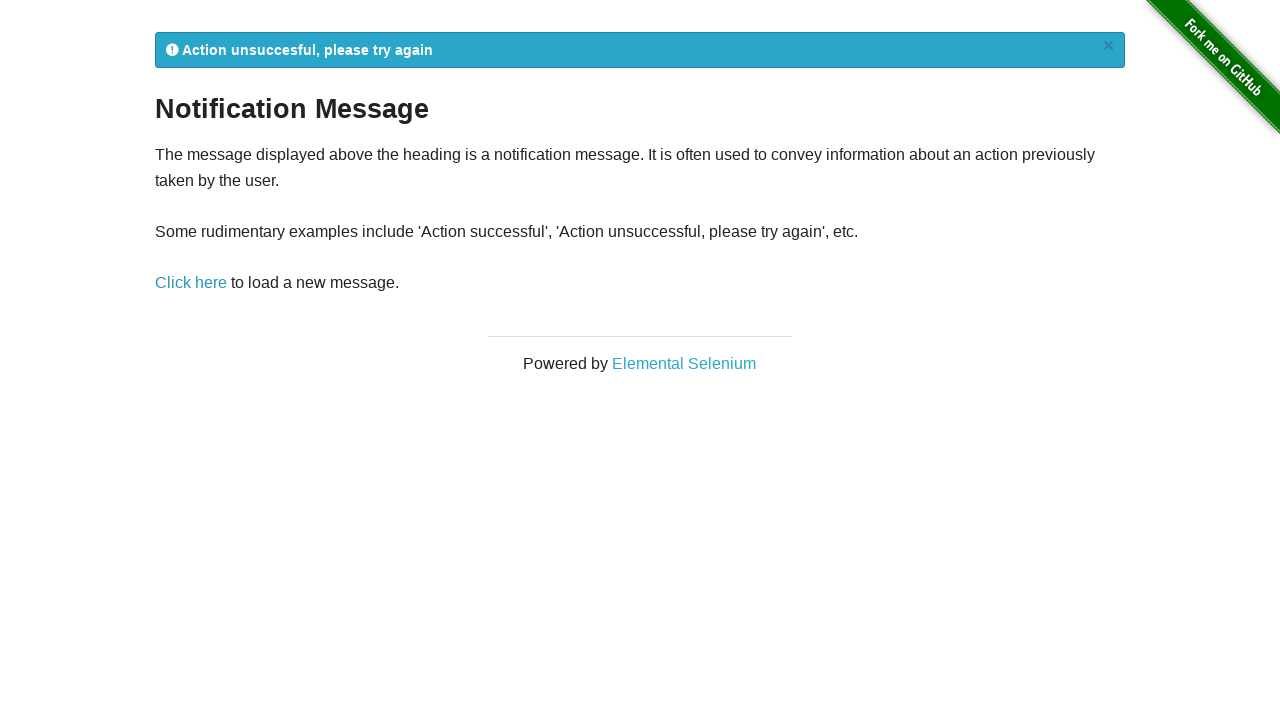

Located notification message element
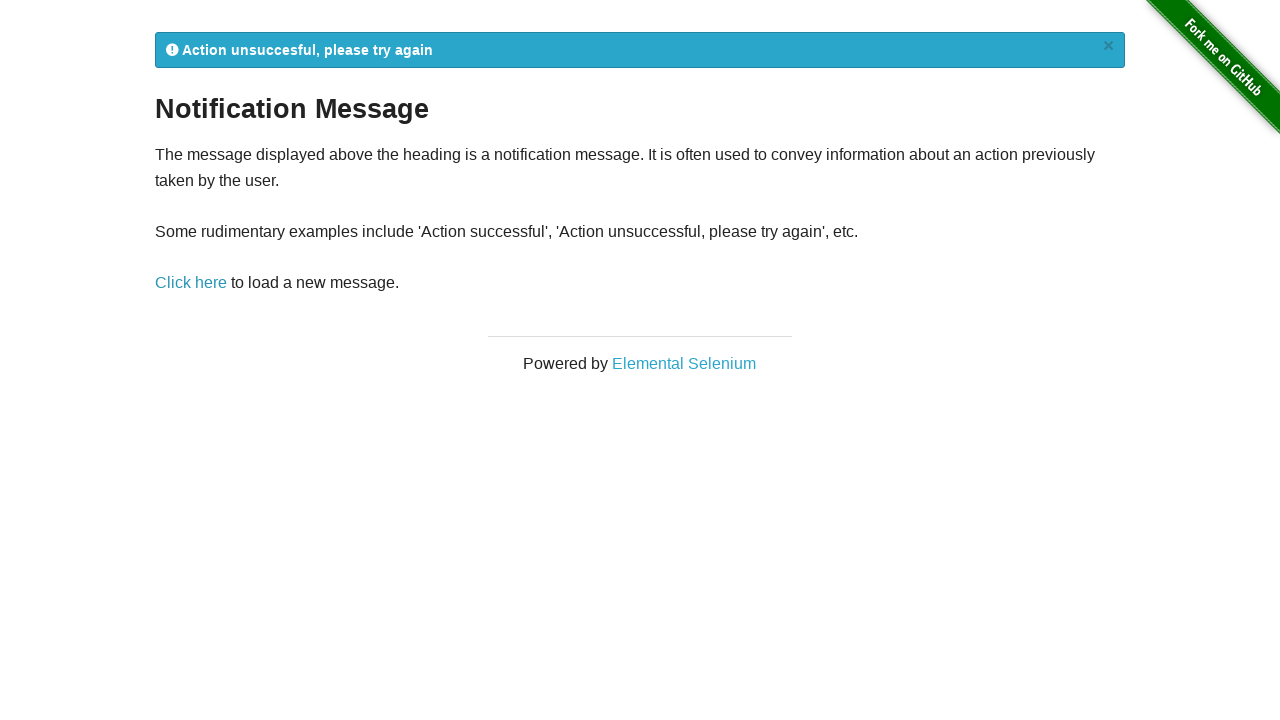

Waited for notification message to appear
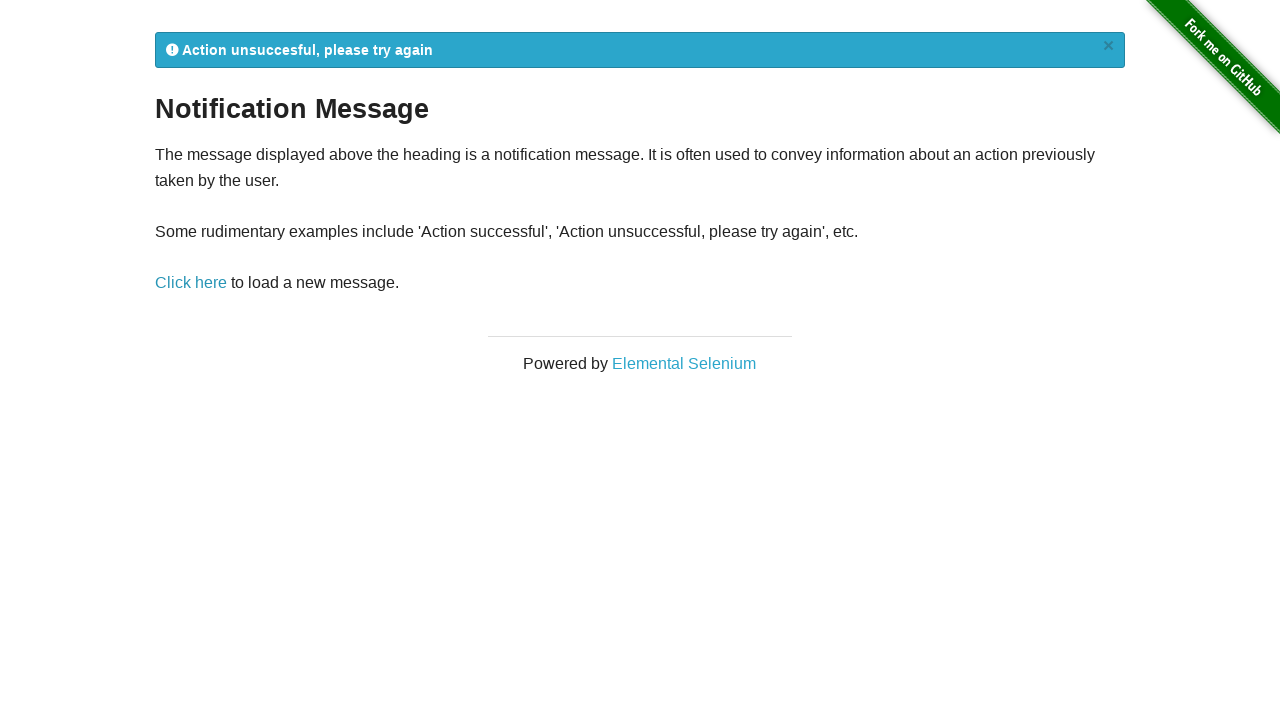

Verified notification message is visible
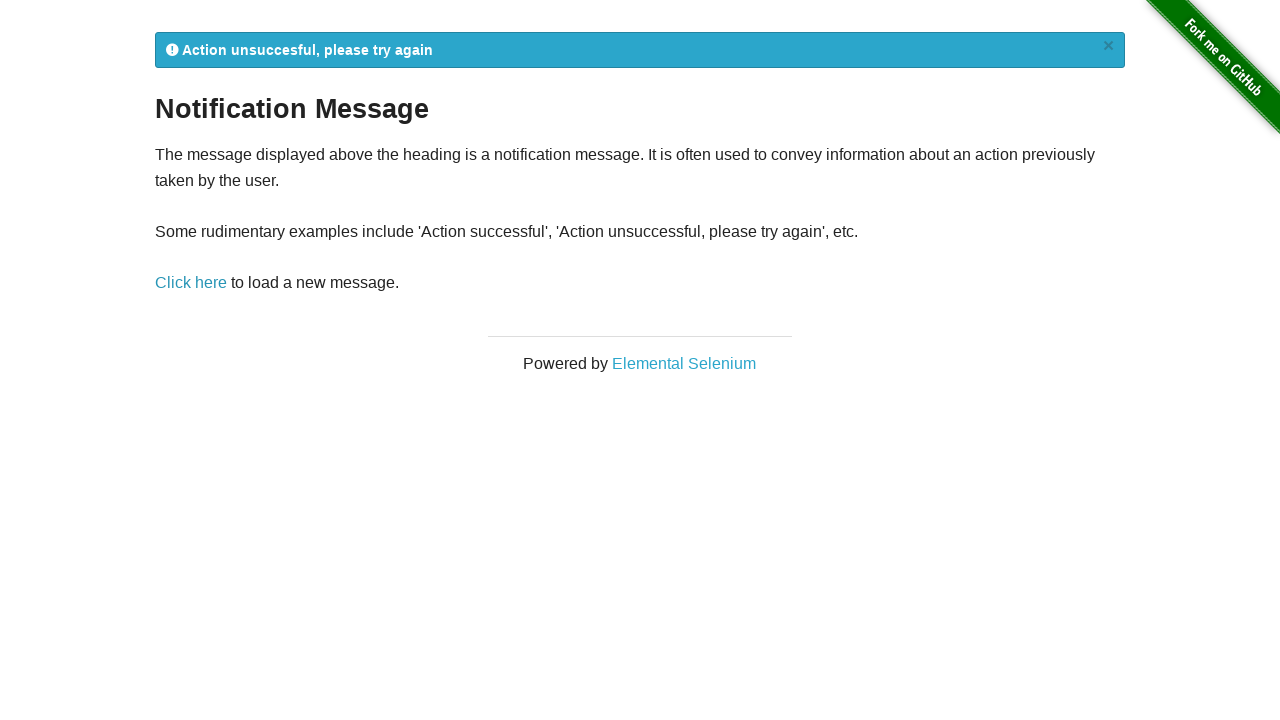

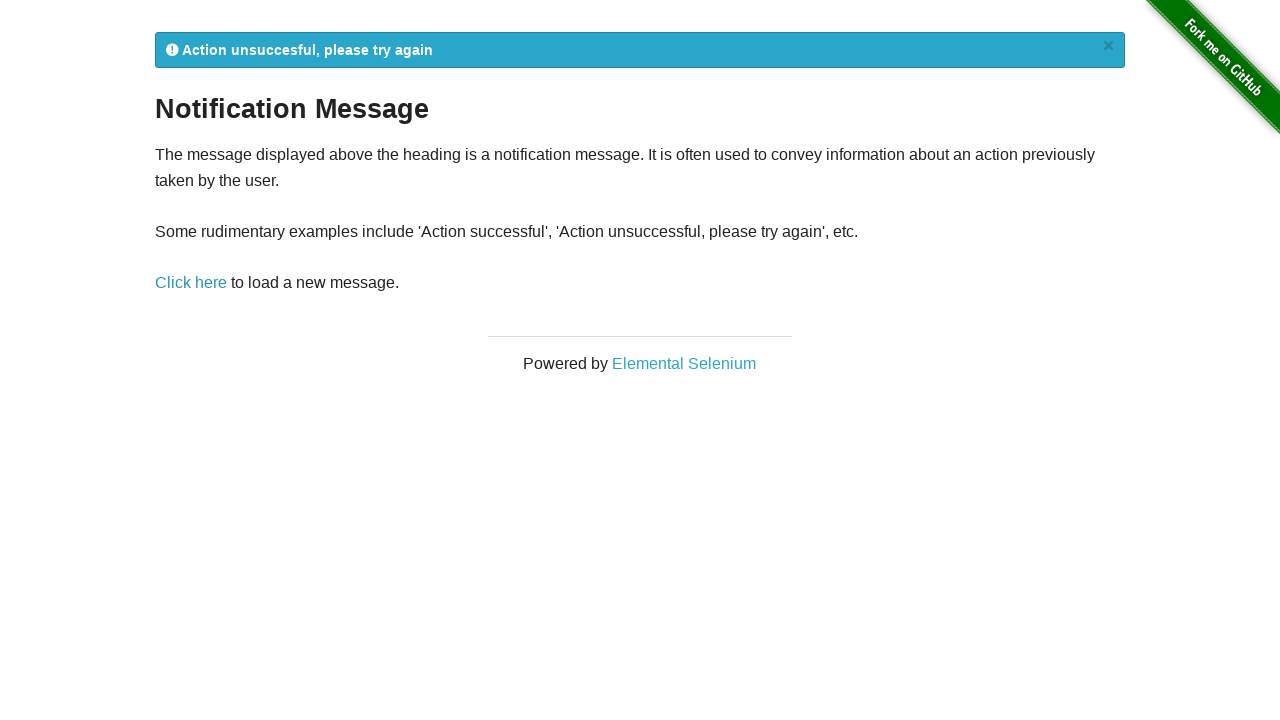